Tests right-click context menu functionality by performing a right-click action on a button element

Starting URL: https://swisnl.github.io/jQuery-contextMenu/demo.html

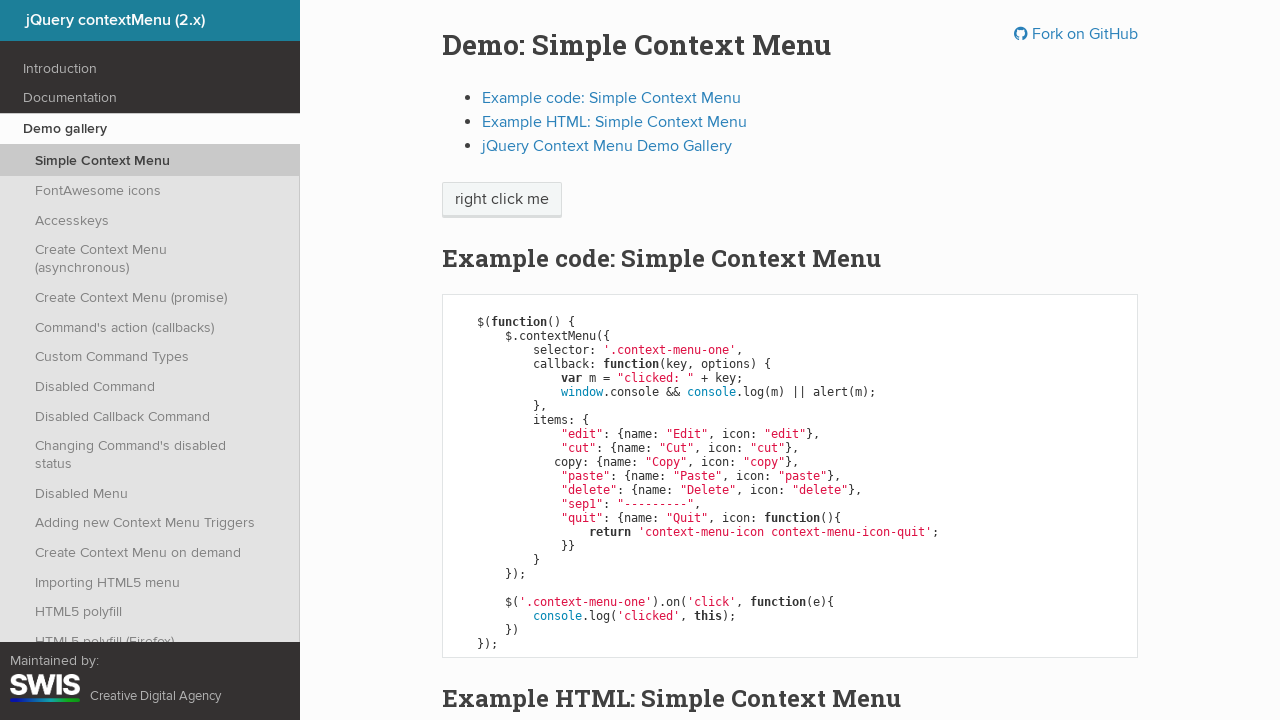

Located button element with class 'context-menu-one btn btn-neutral'
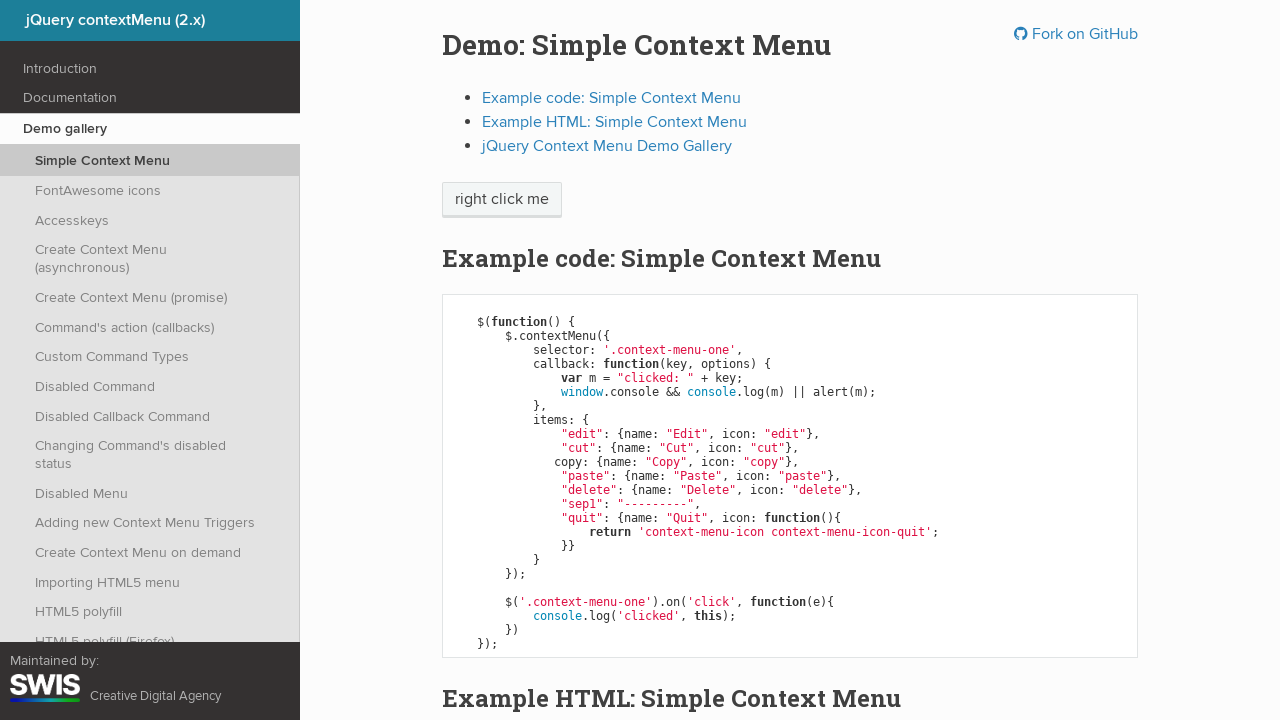

Performed right-click action on button element at (502, 200) on xpath=//span[@class='context-menu-one btn btn-neutral']
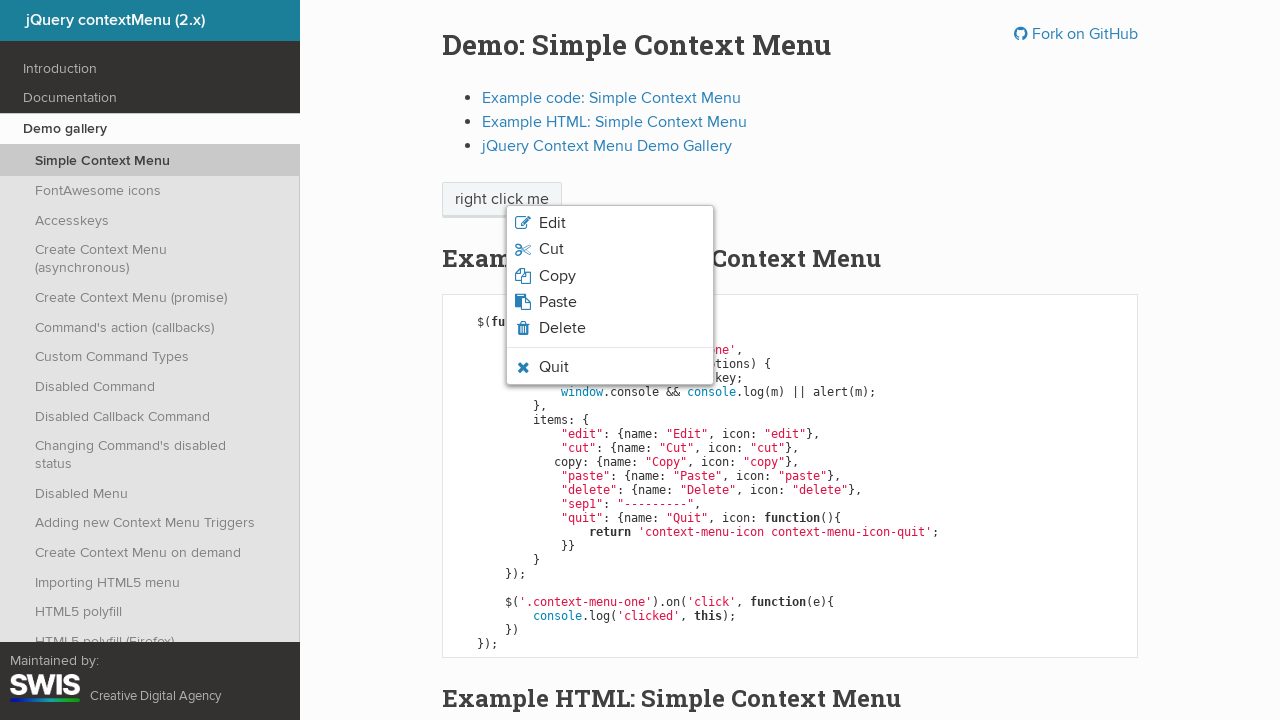

Waited 1000ms for context menu to appear
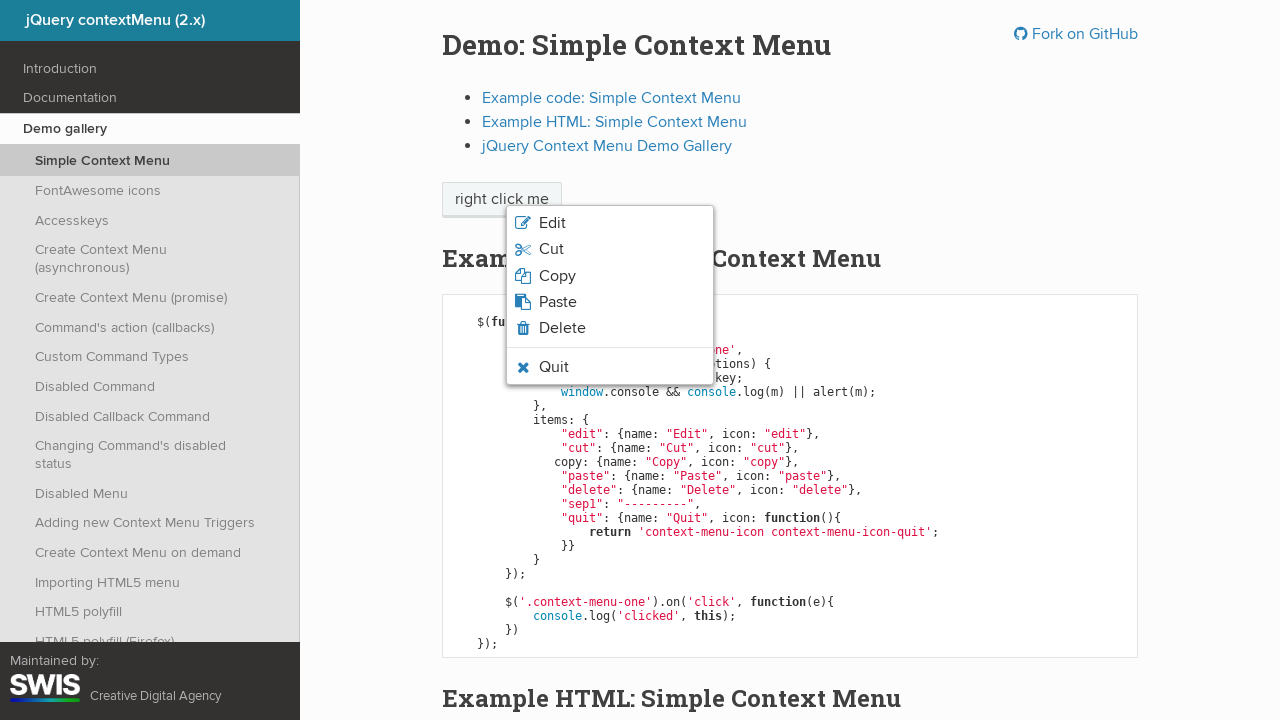

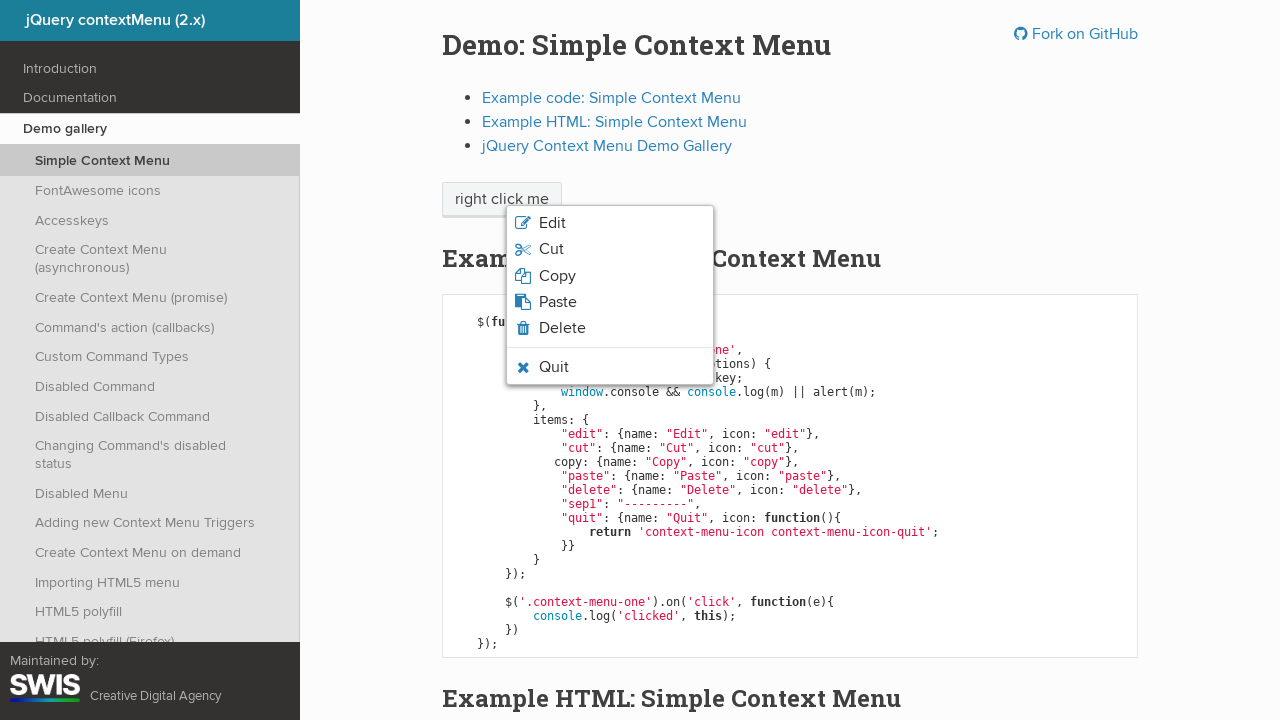